Tests currency selection by choosing INR from the dropdown

Starting URL: https://rahulshettyacademy.com/dropdownsPractise/

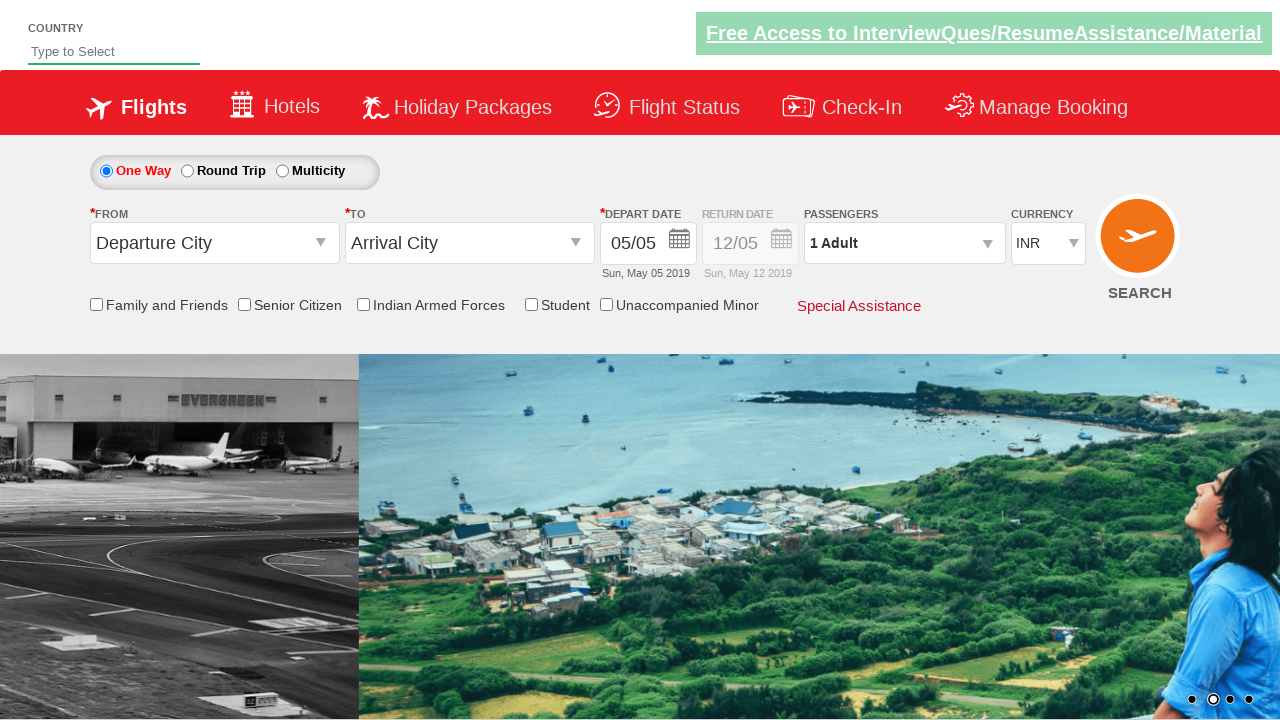

Navigated to dropdownsPractise page
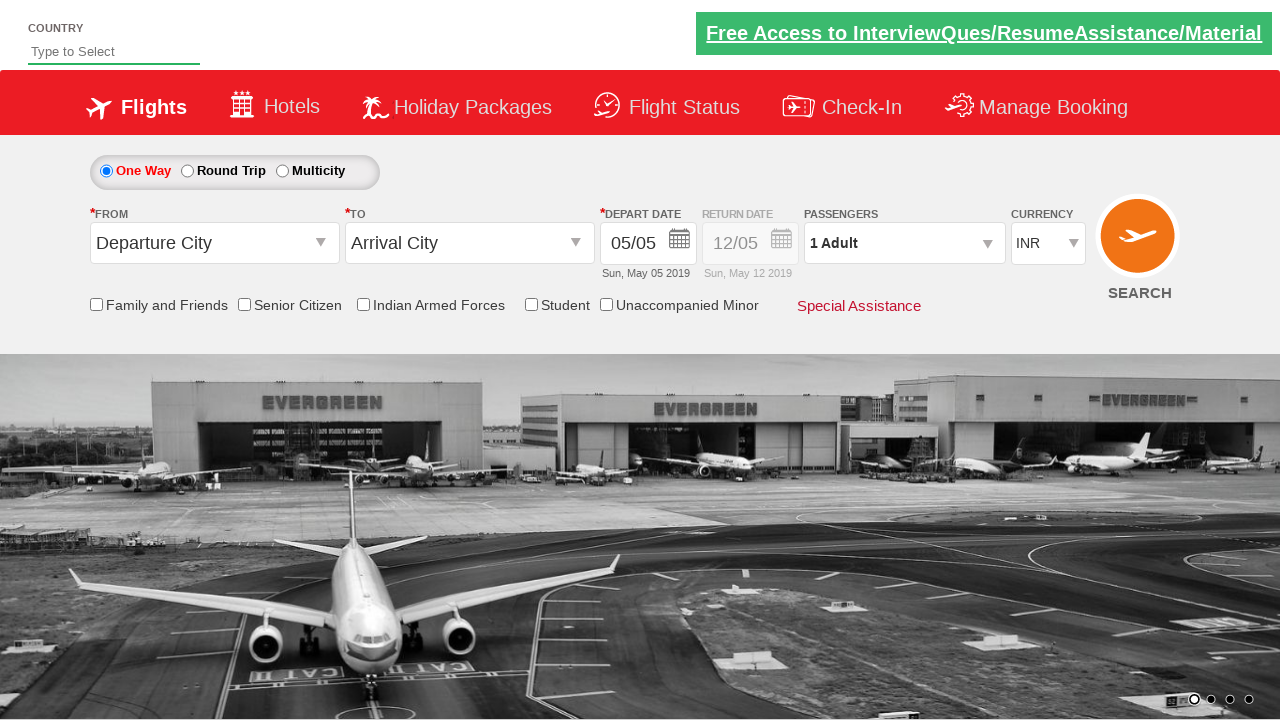

Selected INR currency from dropdown on #ctl00_mainContent_DropDownListCurrency
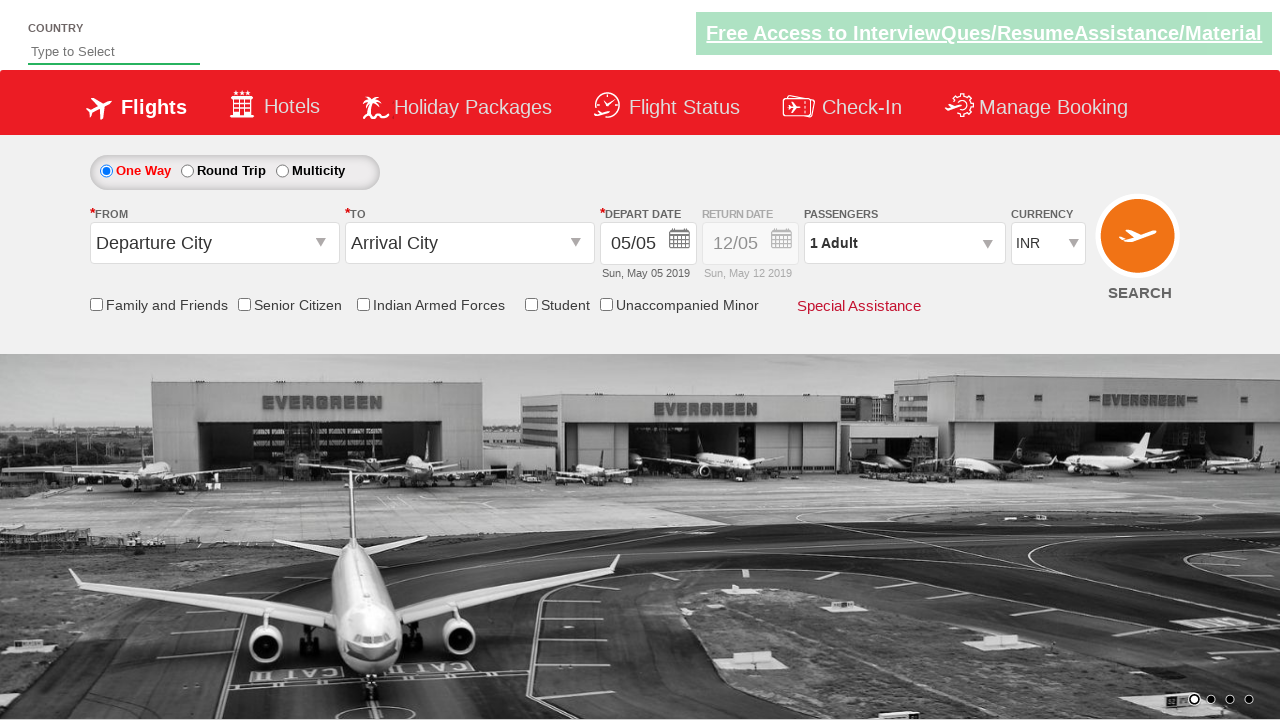

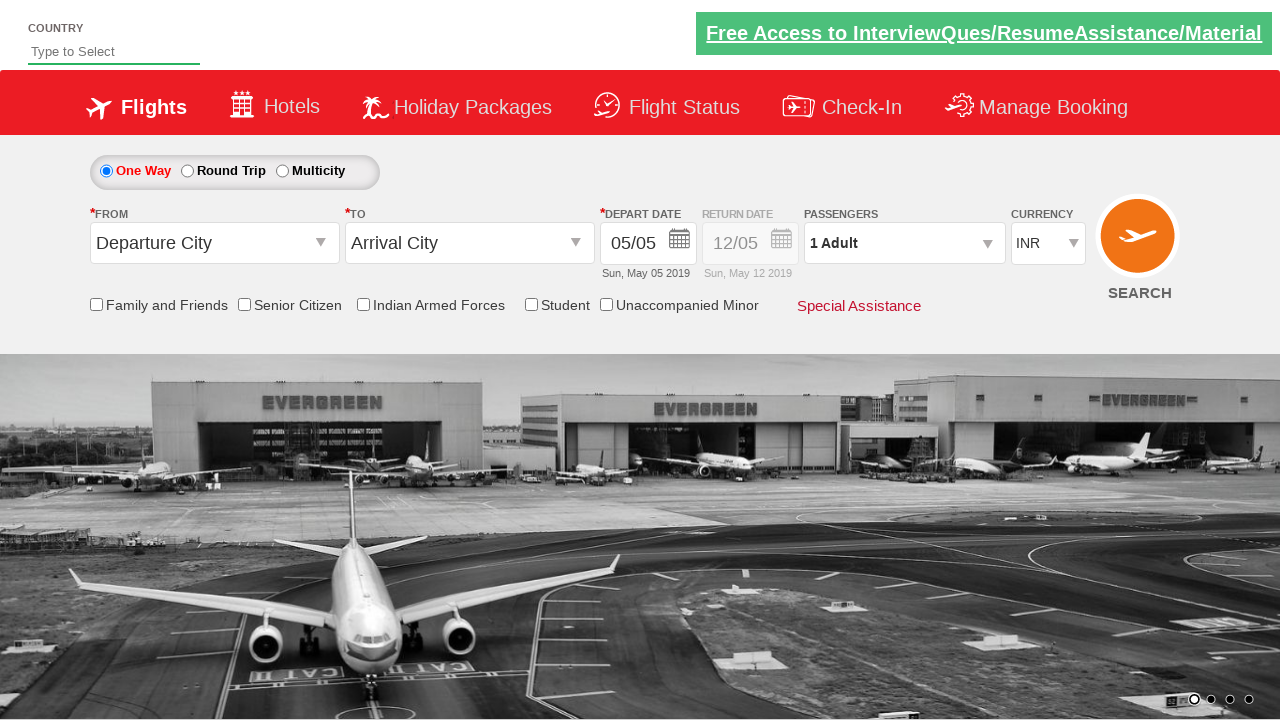